Tests calendar date picker functionality by clicking on the date picker input field and selecting a specific date (day 25) from the calendar popup.

Starting URL: https://seleniumpractise.blogspot.com/2016/08/how-to-handle-calendar-in-selenium.html

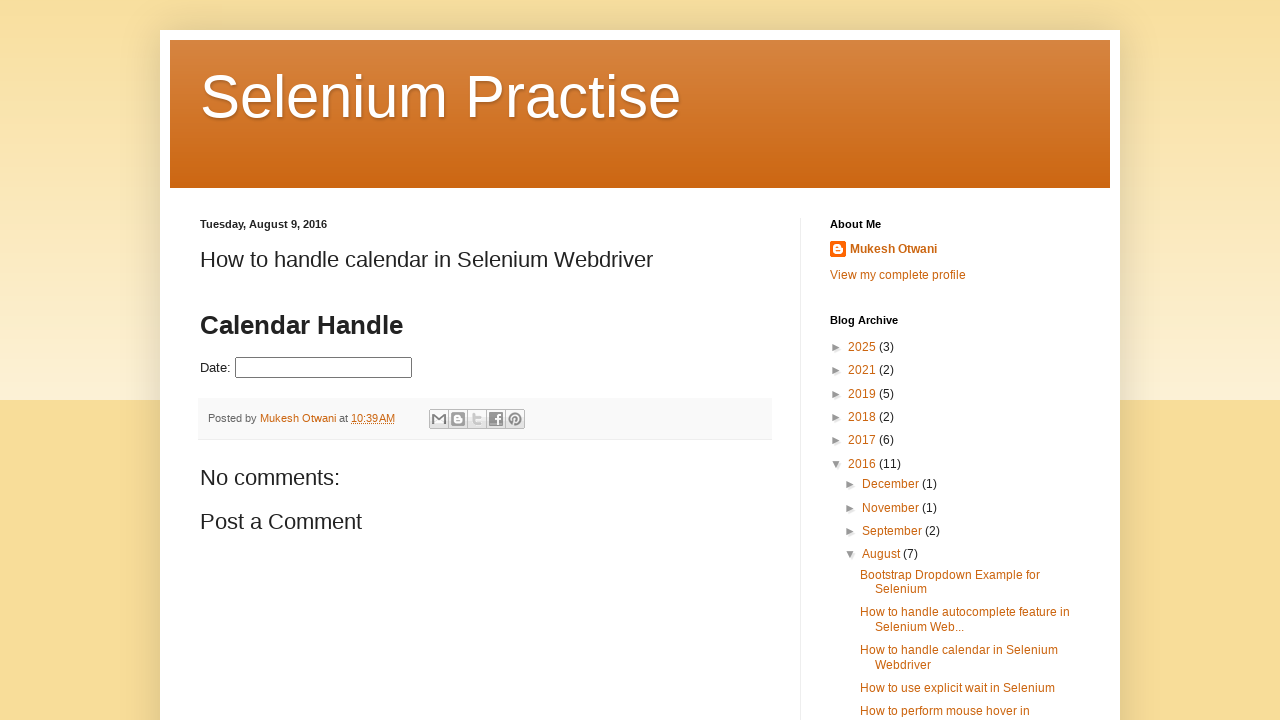

Clicked on the date picker input field to open the calendar popup at (324, 368) on #datepicker
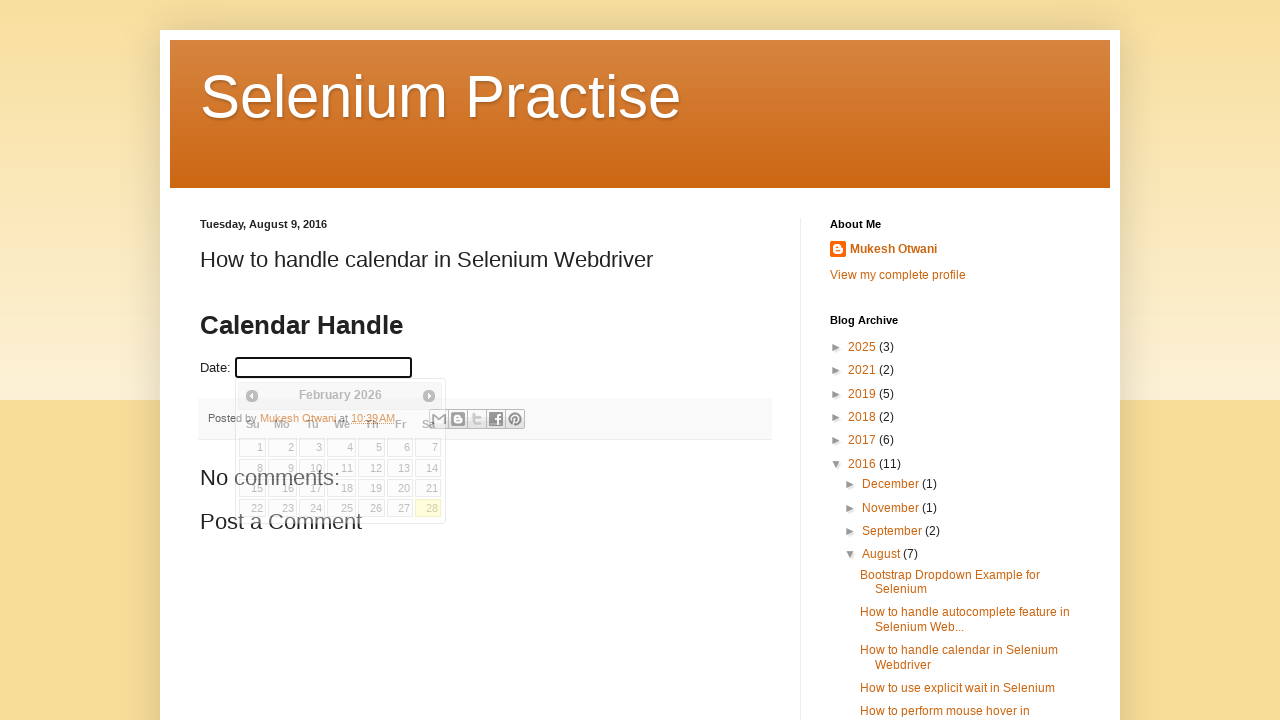

Selected day 25 from the calendar popup at (342, 508) on xpath=//a[text()='25']
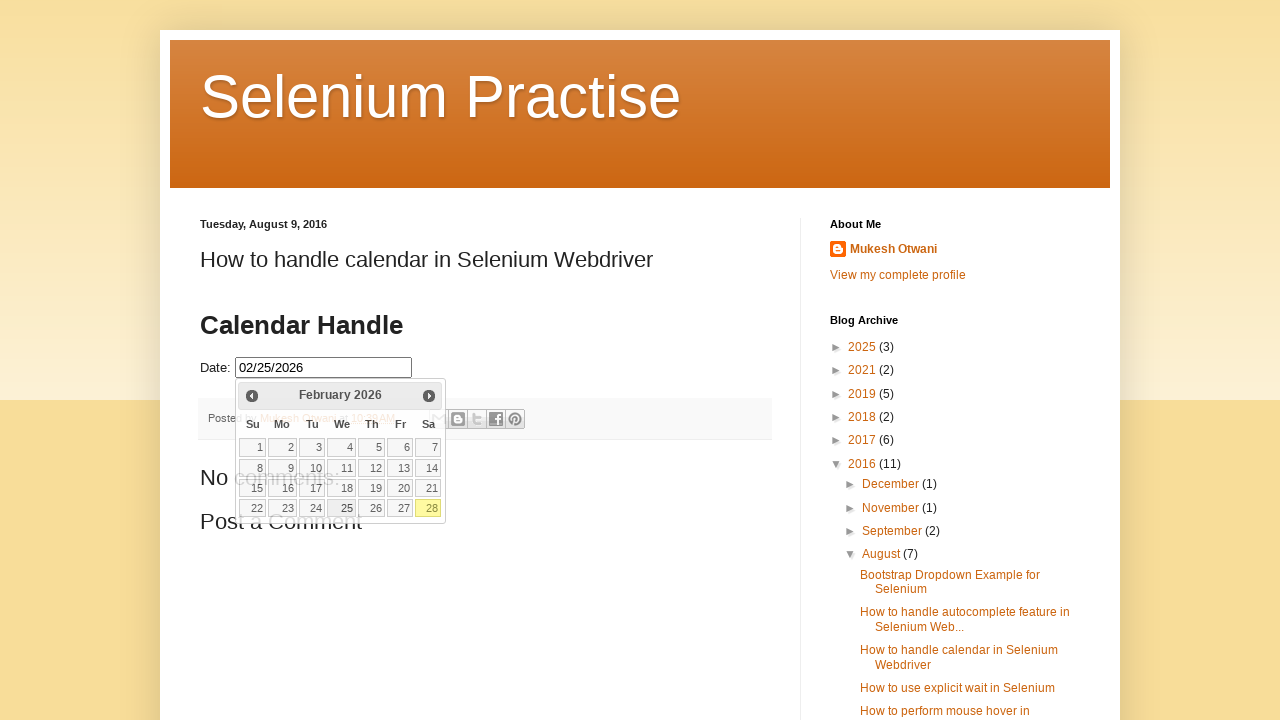

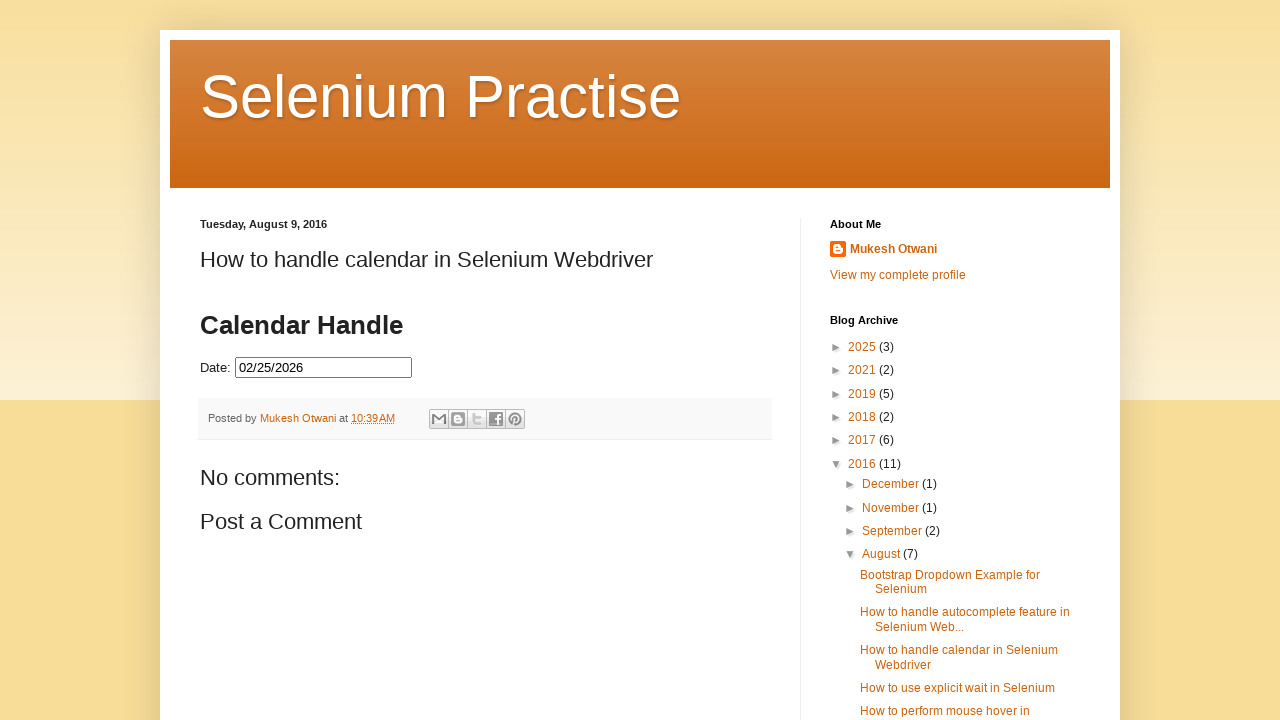